Tests a math form by reading a value from the page, calculating the result using a mathematical formula (log of absolute value of 12*sin(x)), entering the answer, checking a checkbox, selecting a radio button, and submitting the form.

Starting URL: http://suninjuly.github.io/math.html

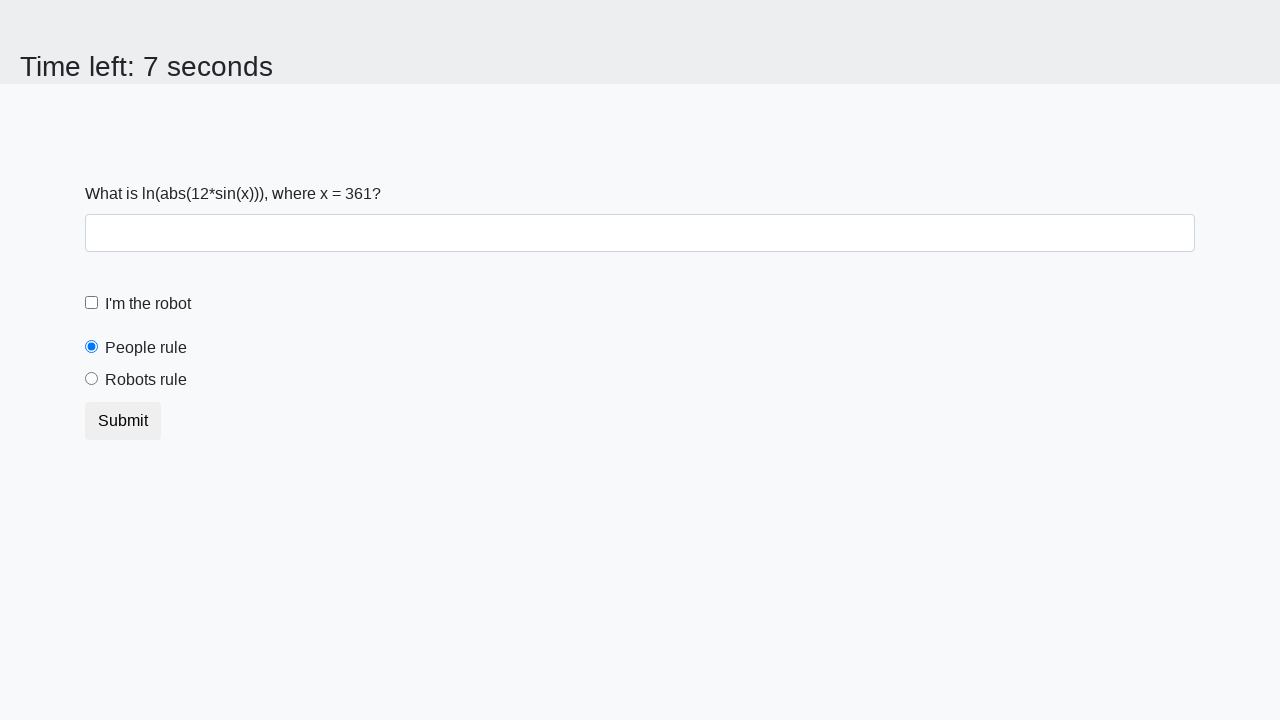

Located the input value element on the page
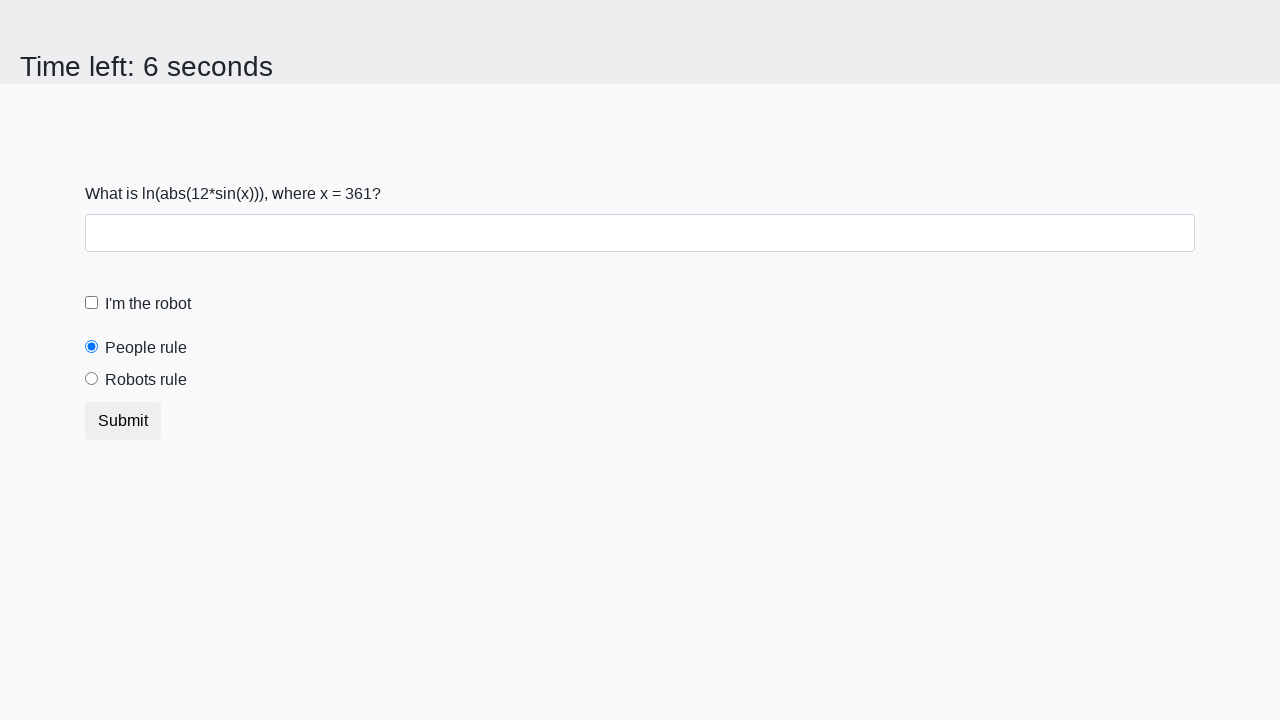

Retrieved x value from page: 361
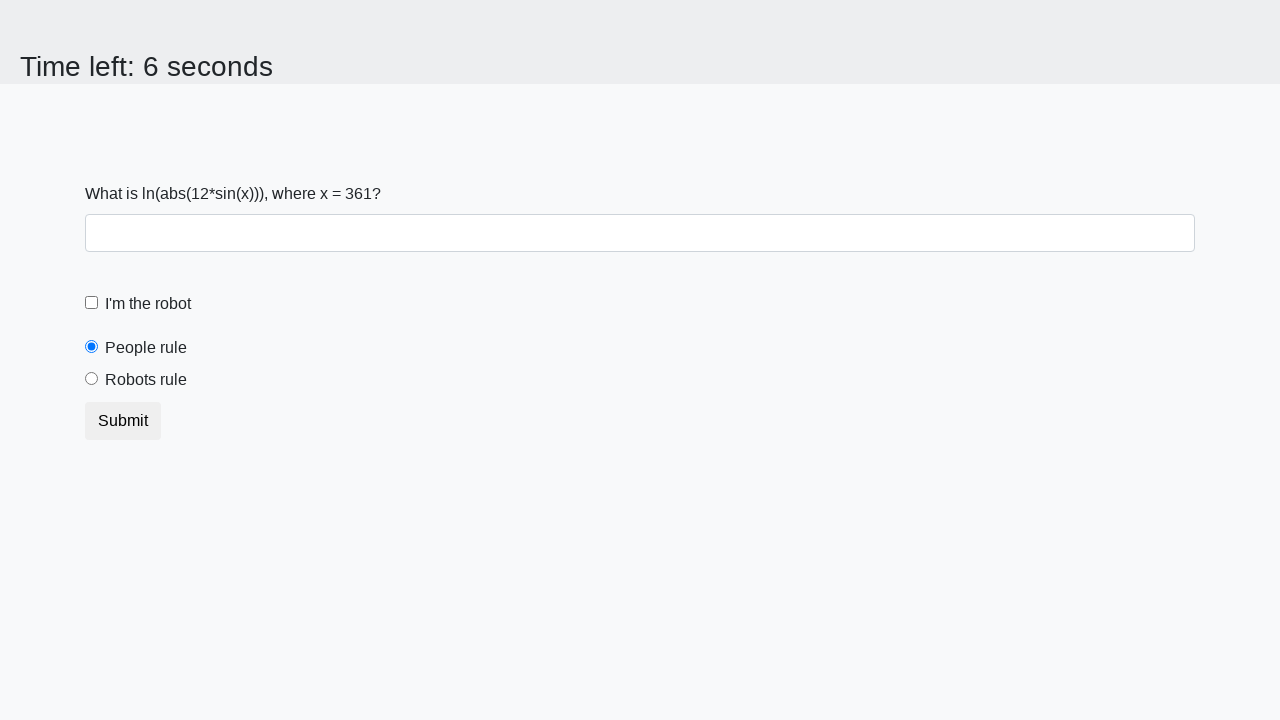

Calculated answer using formula log(abs(12*sin(361))): 1.2097476932050863
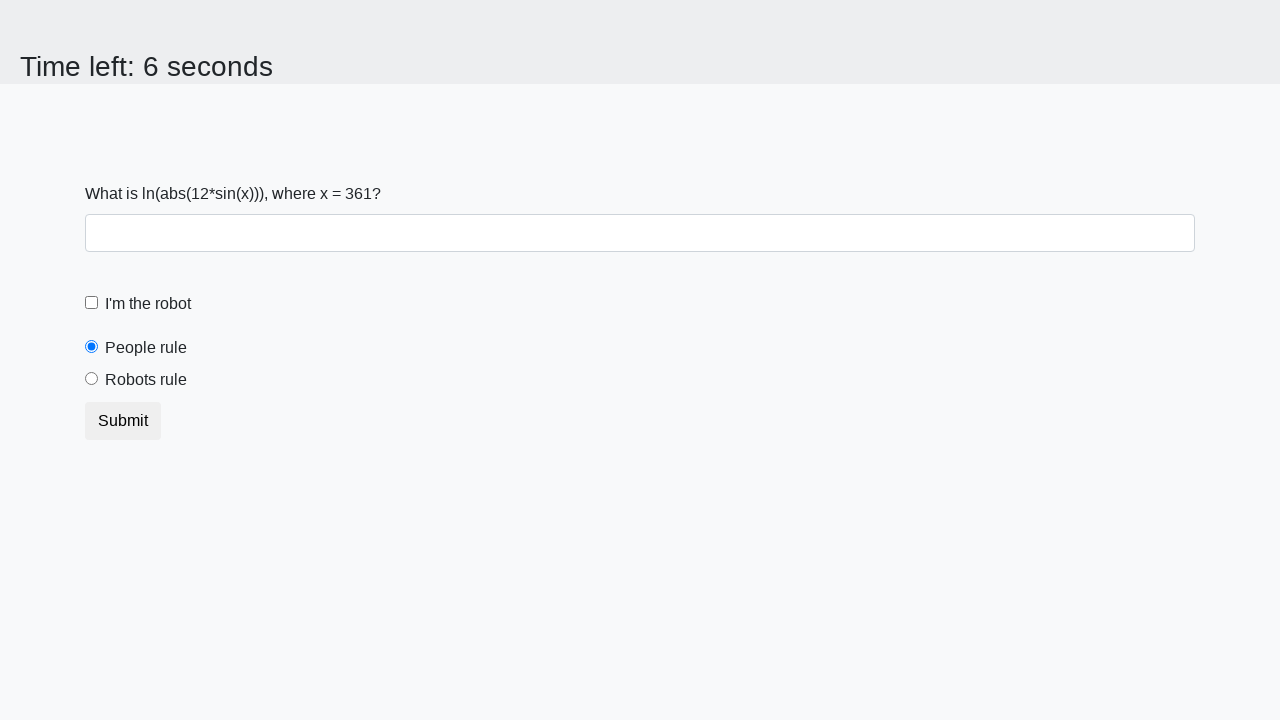

Filled answer field with calculated value: 1.2097476932050863 on #answer
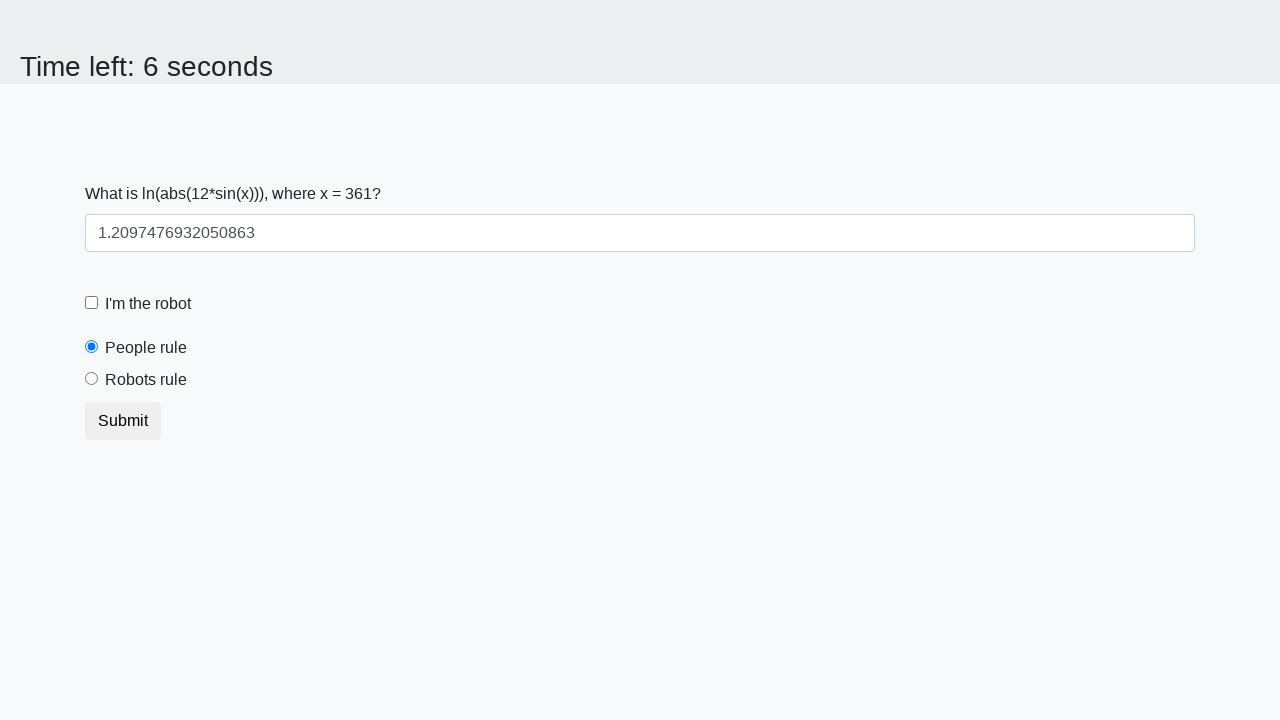

Checked the robot checkbox at (92, 303) on #robotCheckbox
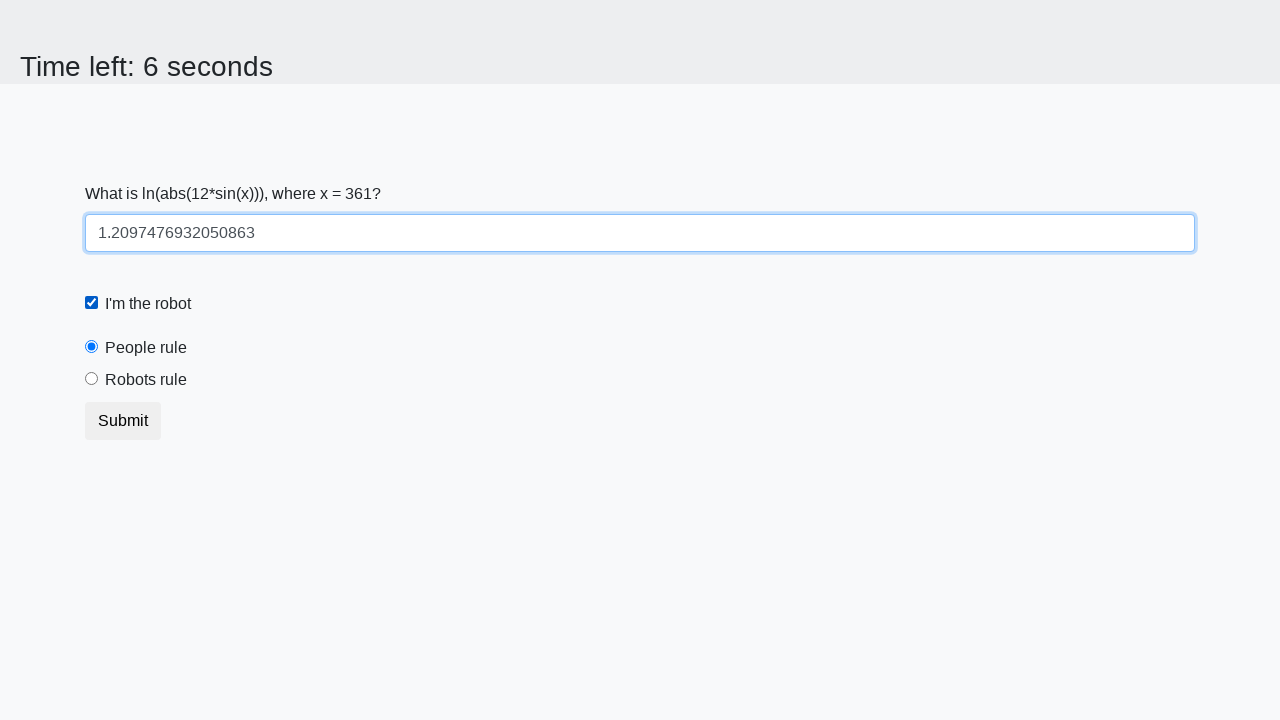

Selected the robots rule radio button at (92, 379) on #robotsRule
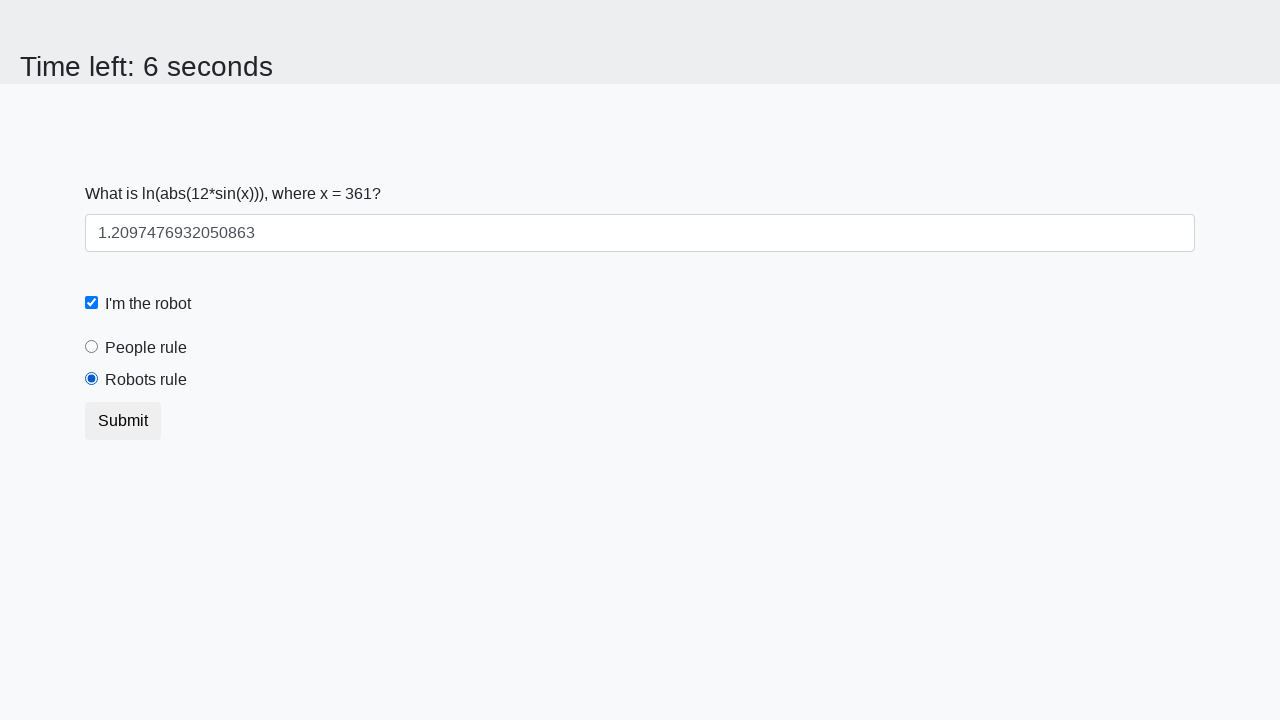

Clicked submit button to submit the form at (123, 421) on button.btn
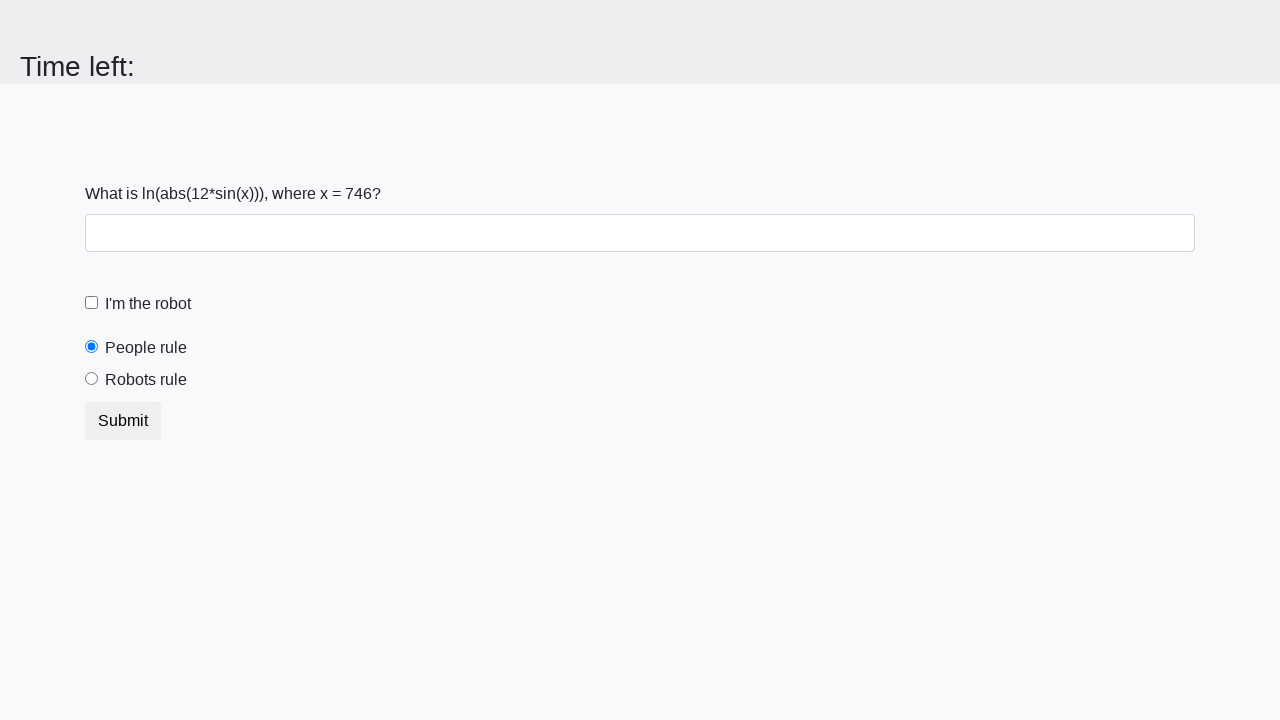

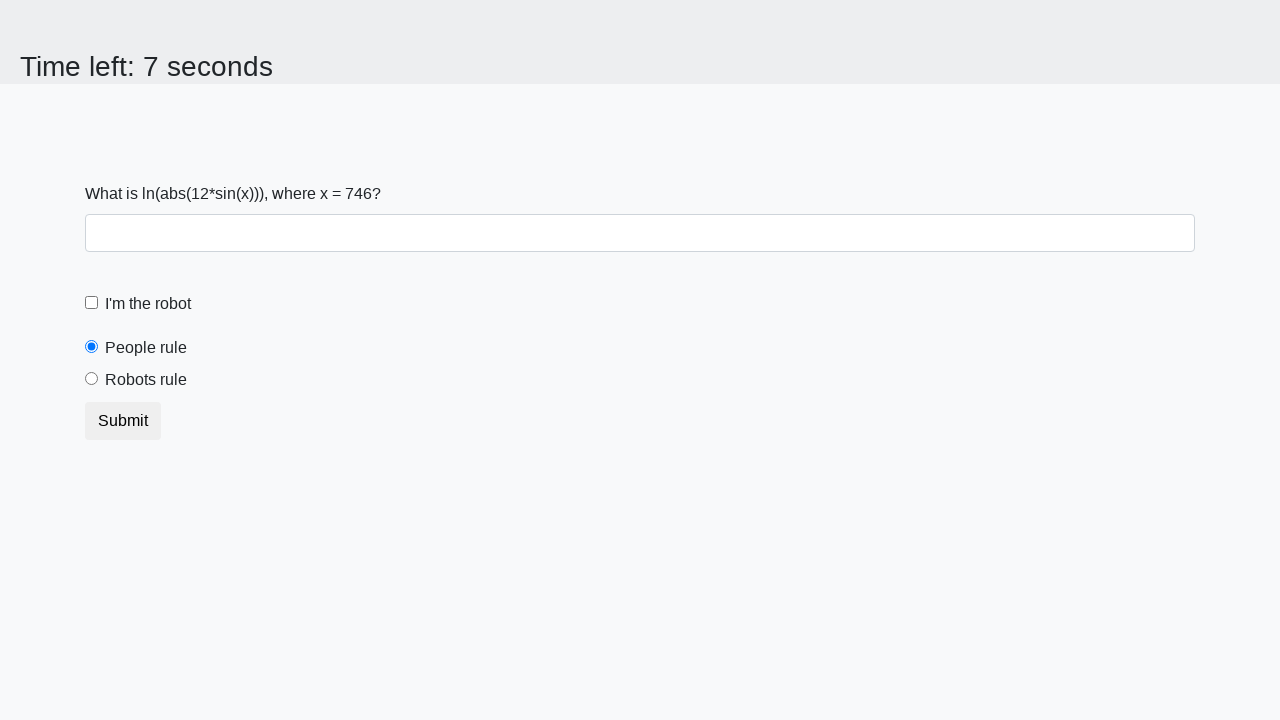